Tests the Industries dropdown navigation on HireRight website, clicking on Industries menu and verifying Healthcare & Life Sciences option is displayed

Starting URL: https://www.hireright.com/

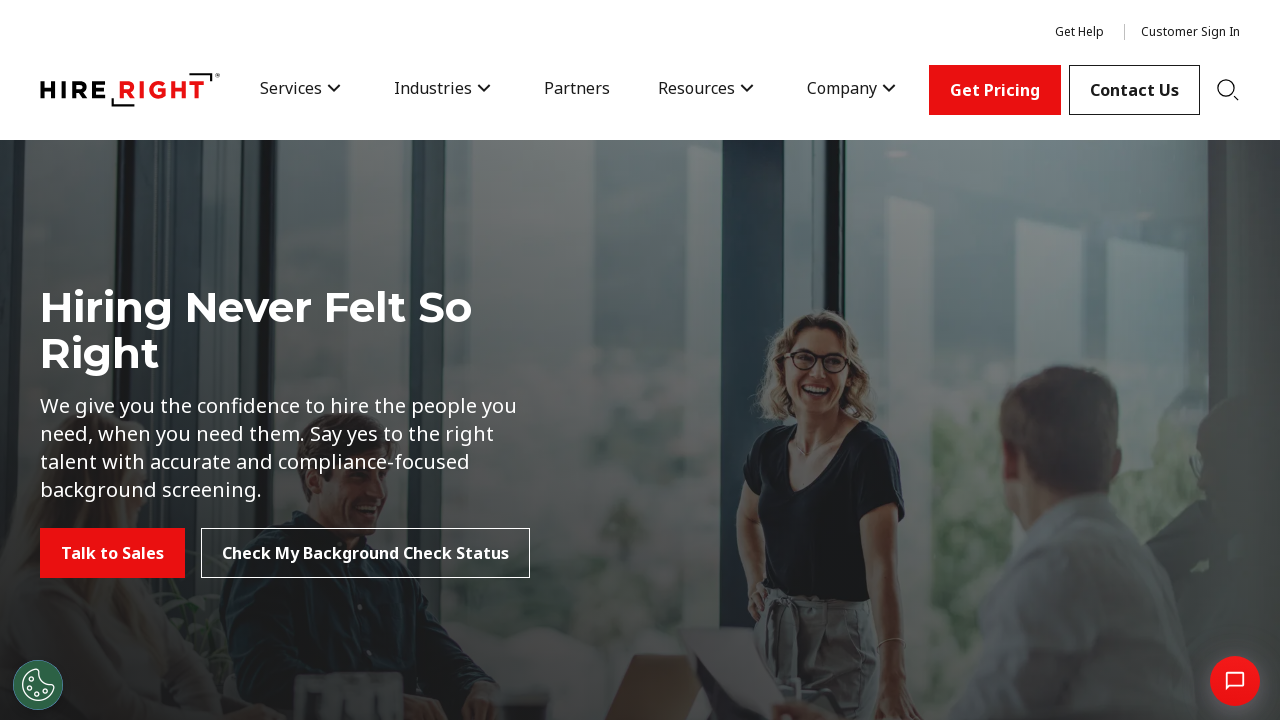

Clicked on Industries dropdown menu at (433, 88) on xpath=//span[contains(text(), 'Industries')]
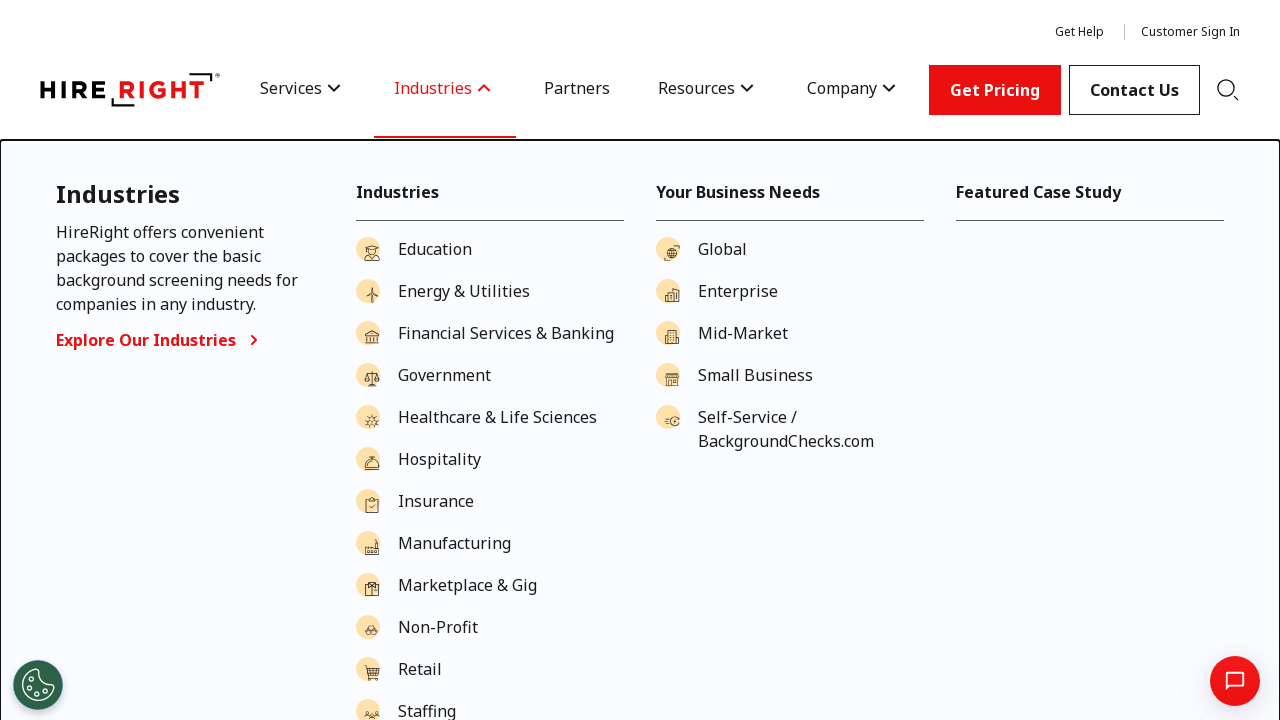

Industries heading appeared
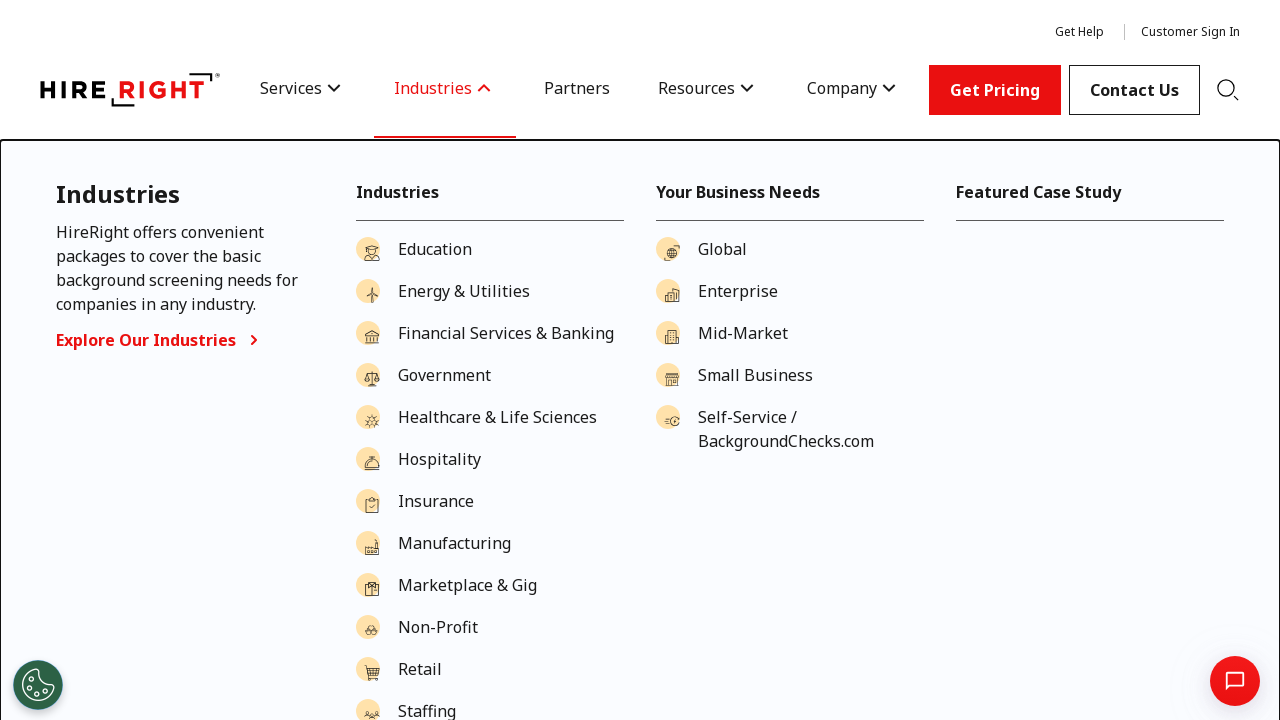

Verified Healthcare & Life Sciences option is displayed
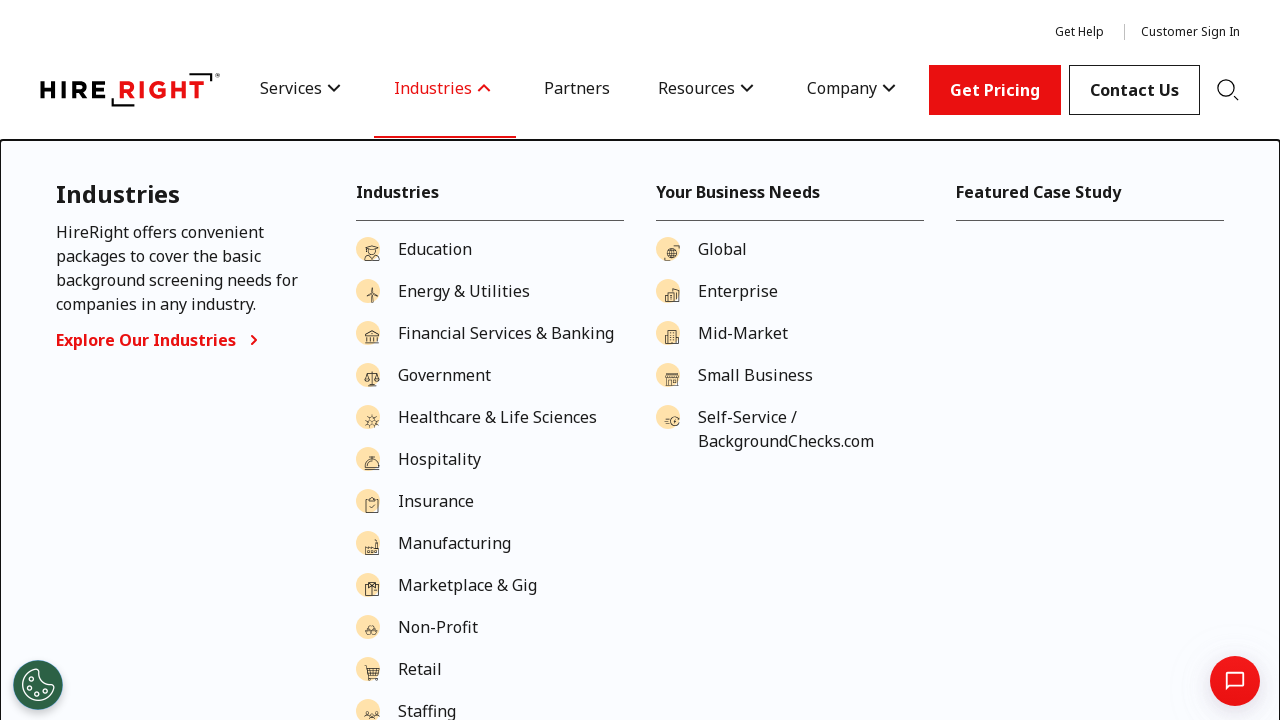

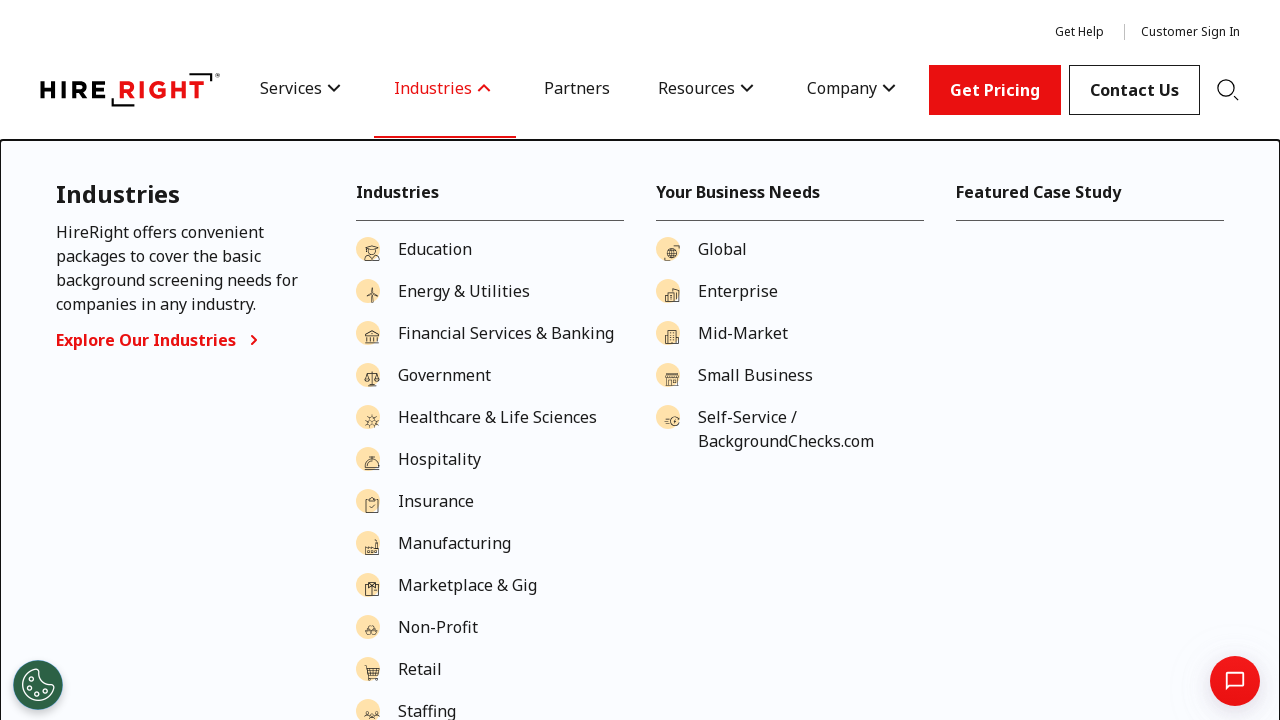